Tests dropdown selection functionality by selecting "Option 1" from a dropdown menu using visible text

Starting URL: https://the-internet.herokuapp.com/dropdown

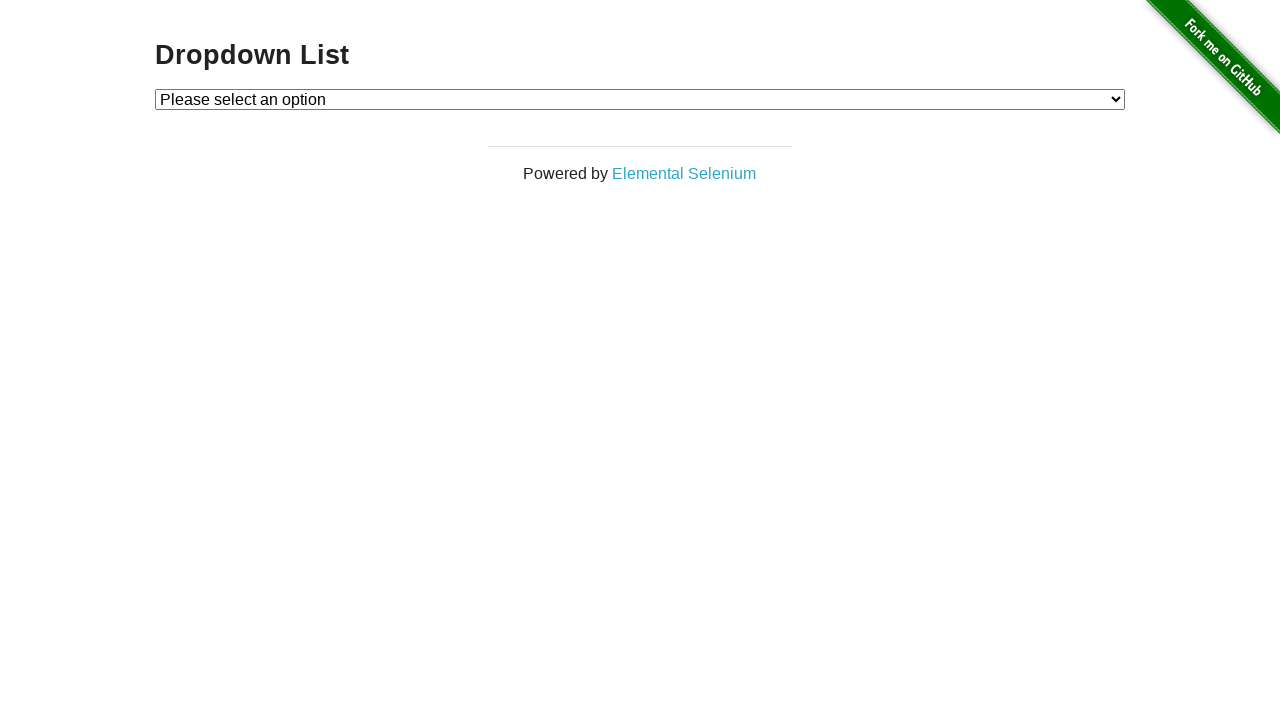

Selected 'Option 1' from dropdown menu on #dropdown
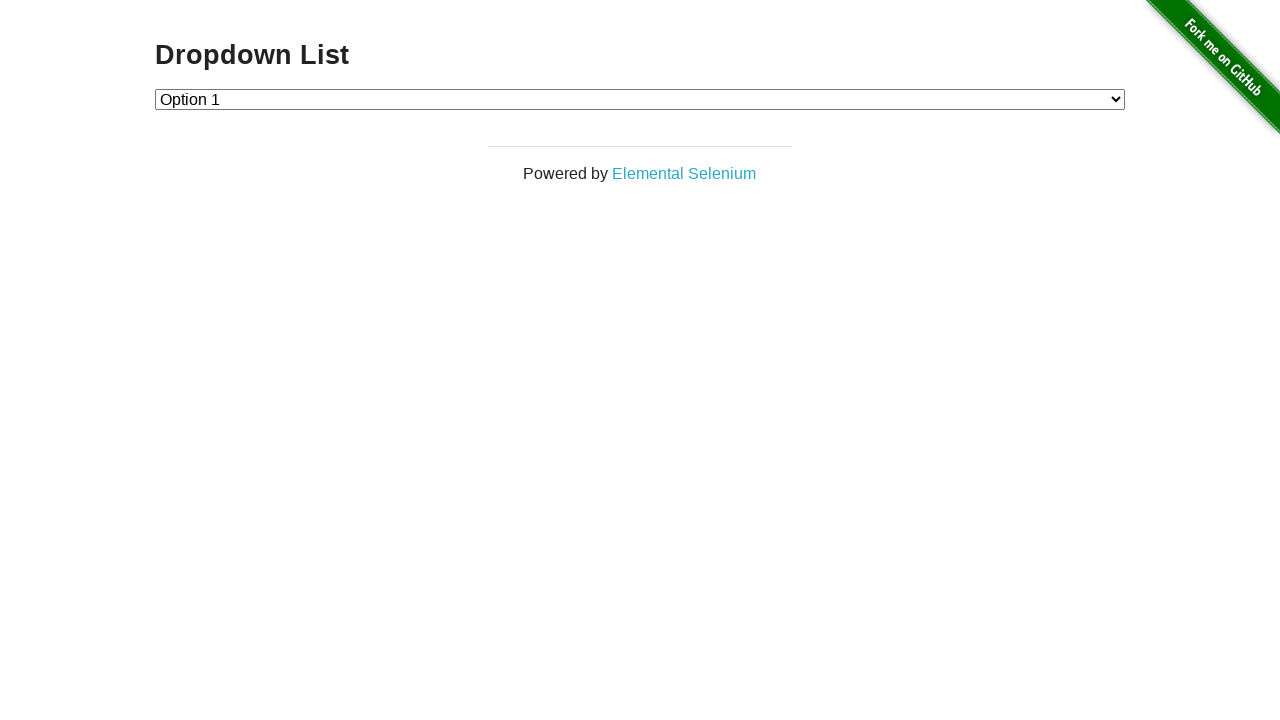

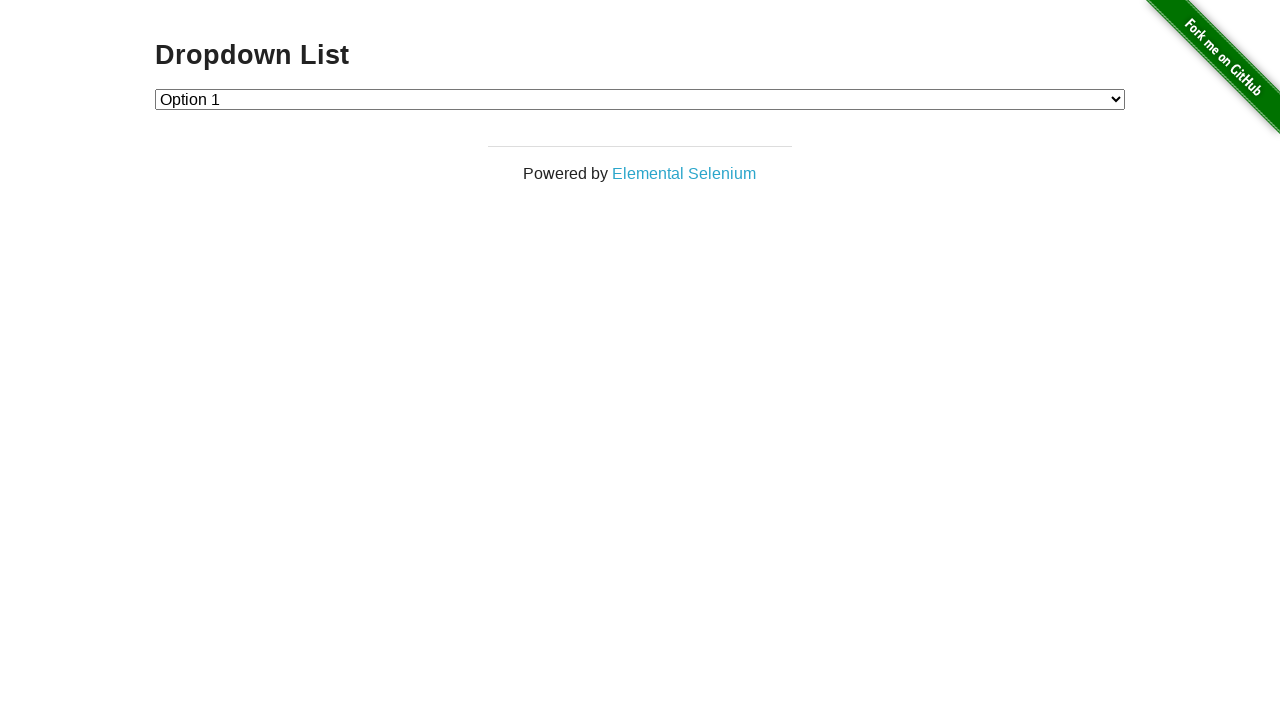